Tests a text box form by filling in username, email, current address, and permanent address fields, then submitting the form.

Starting URL: https://demoqa.com/text-box

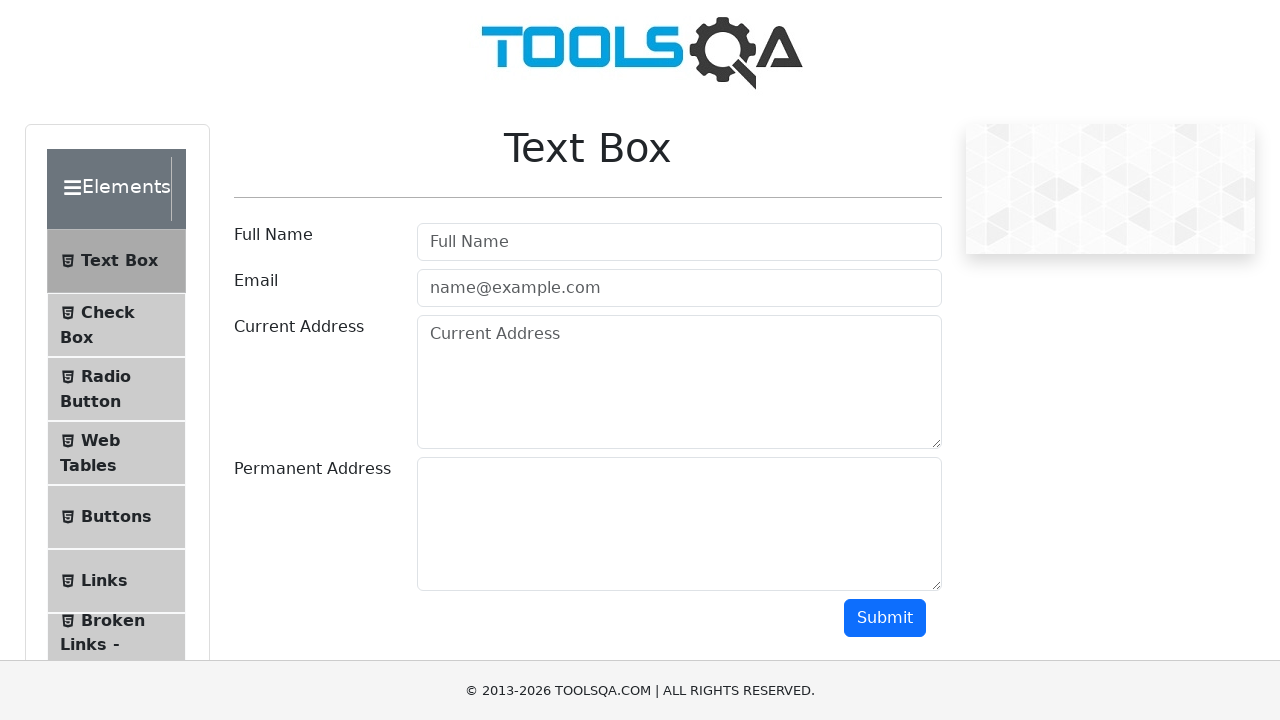

Filled username field with 'John' on #userName
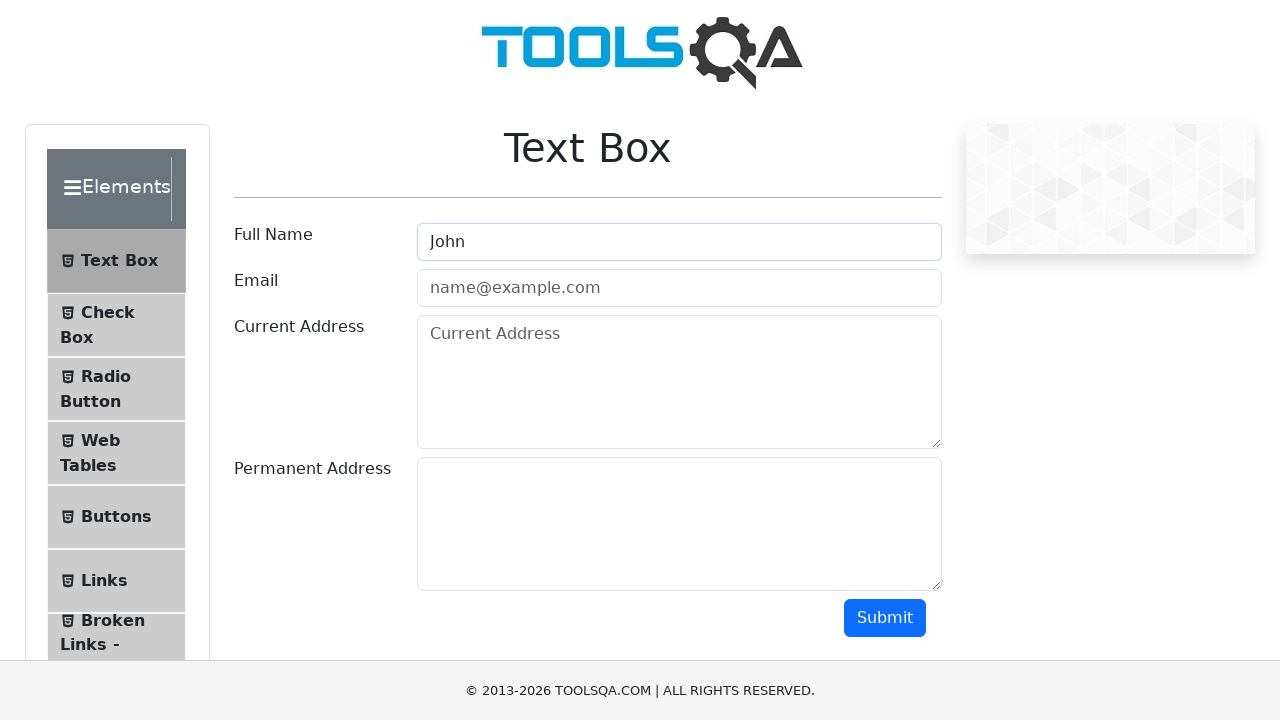

Filled email field with 'john@gmail.com' on #userEmail
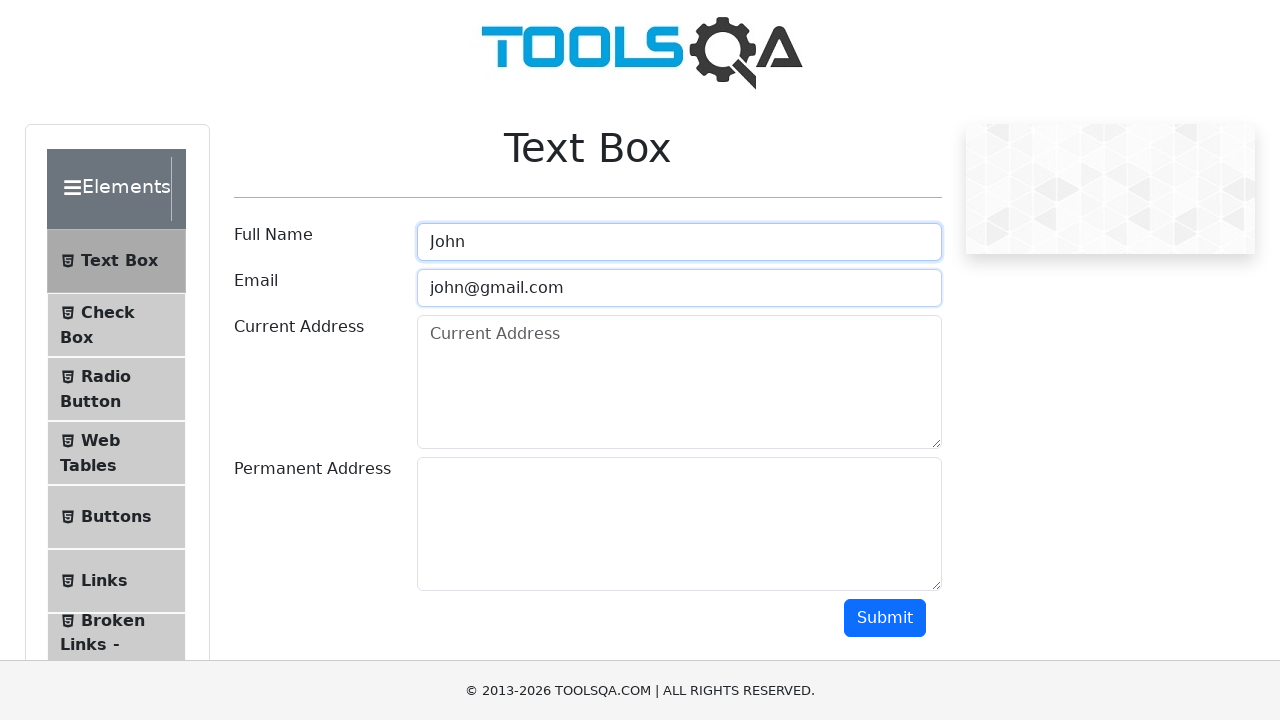

Filled current address field with 'WallStreet 555' on #currentAddress
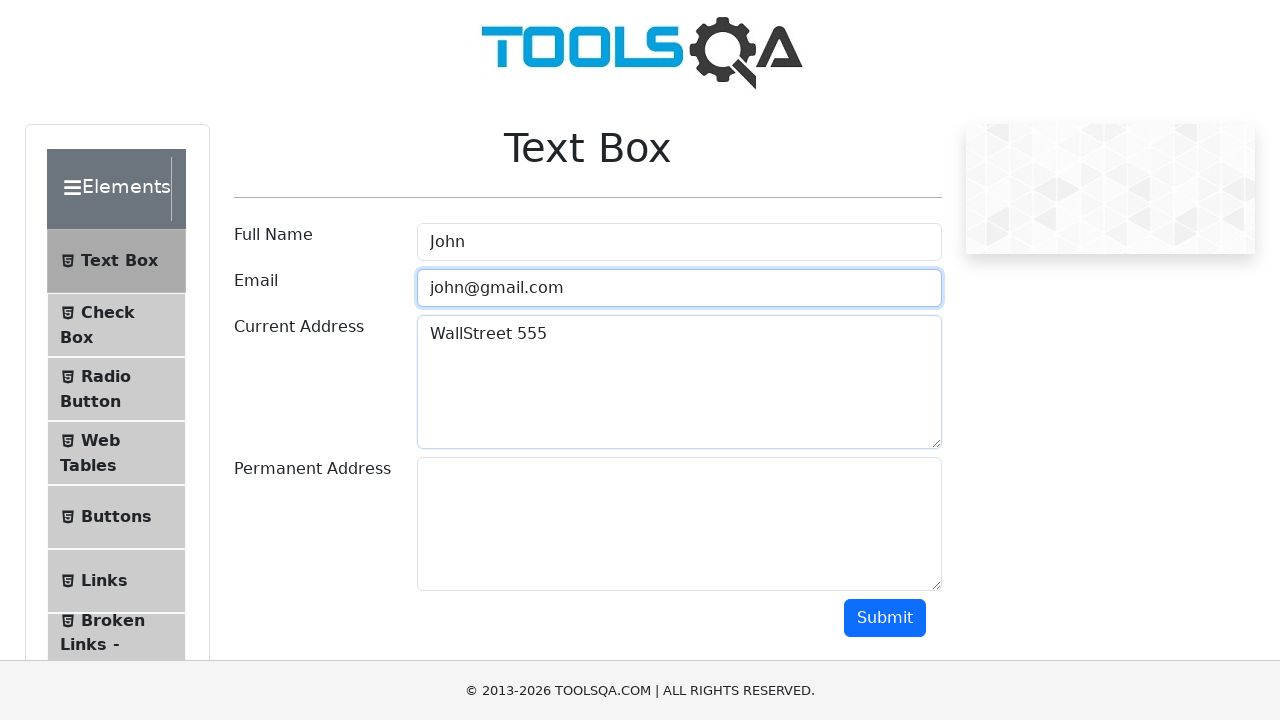

Filled permanent address field with 'Sovet 123' on #permanentAddress
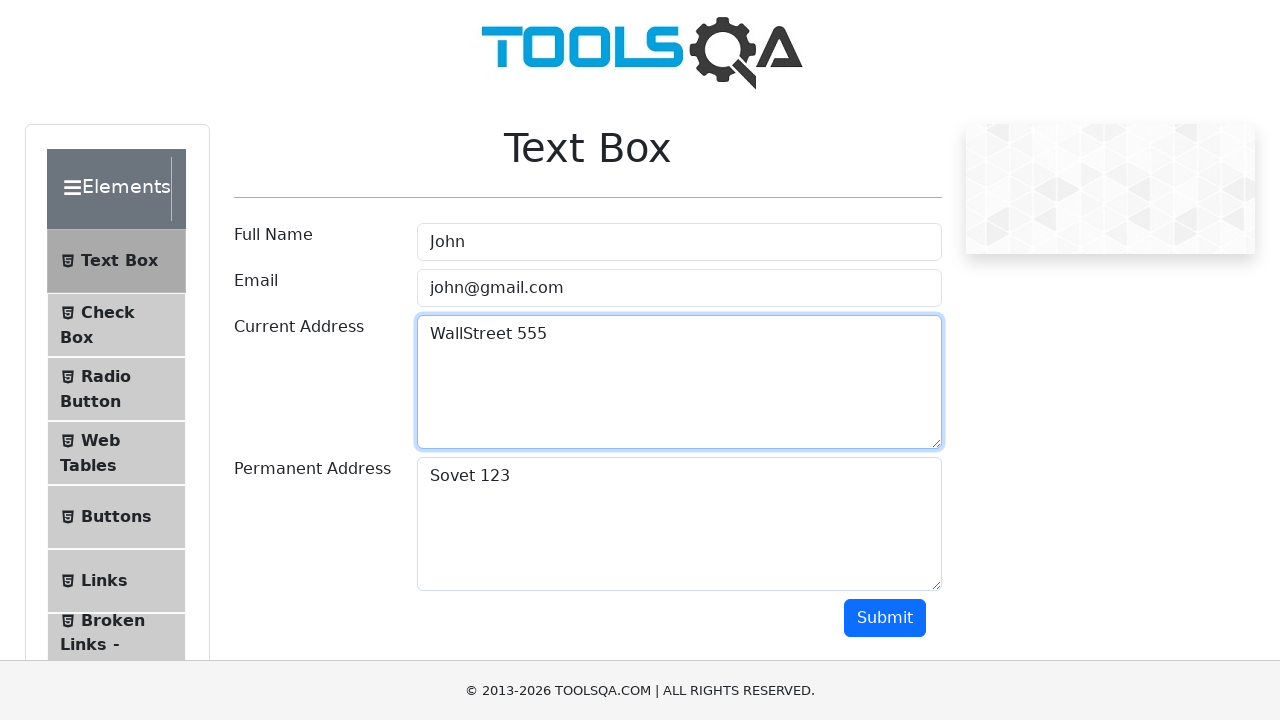

Scrolled down to reveal submit button
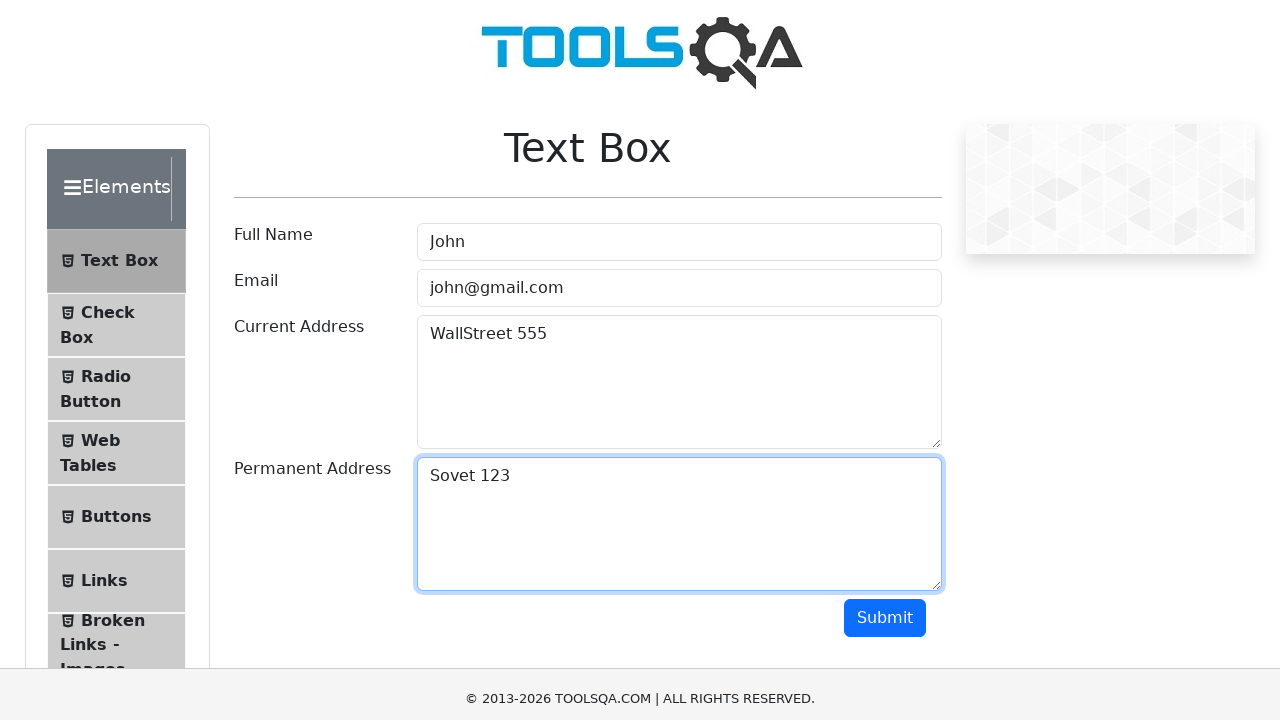

Clicked submit button to submit the form at (885, 18) on .btn-primary
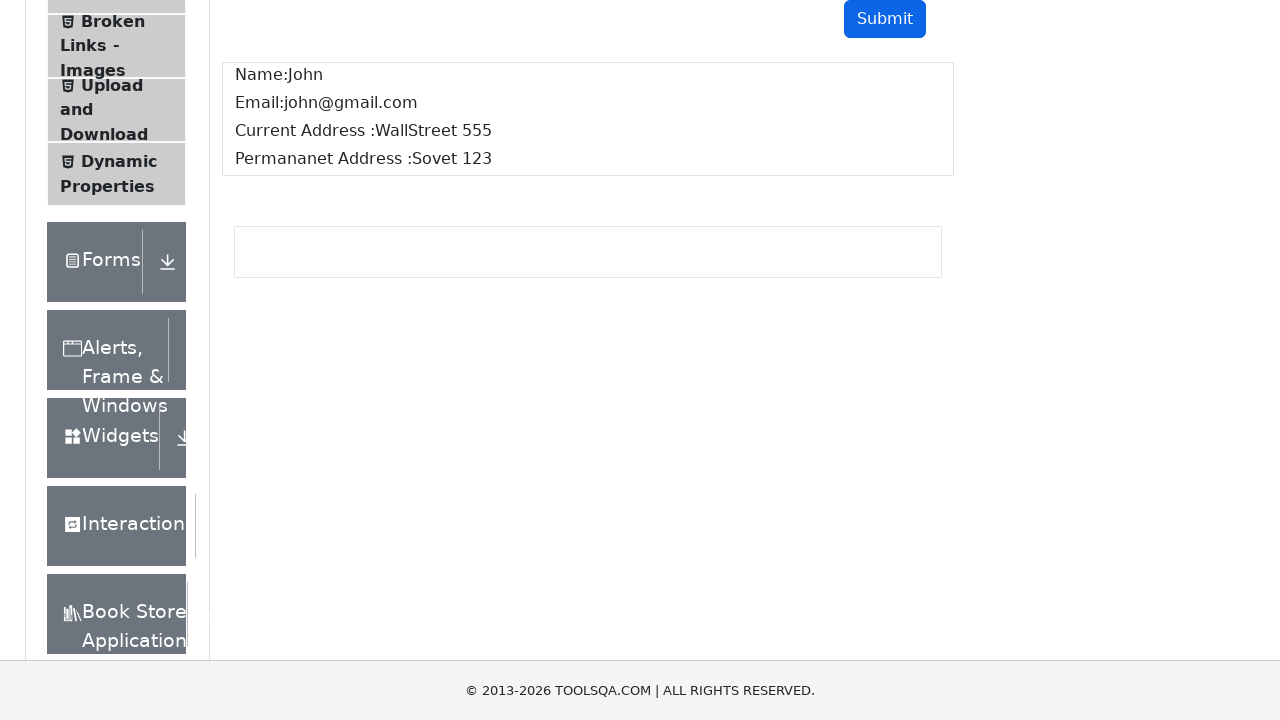

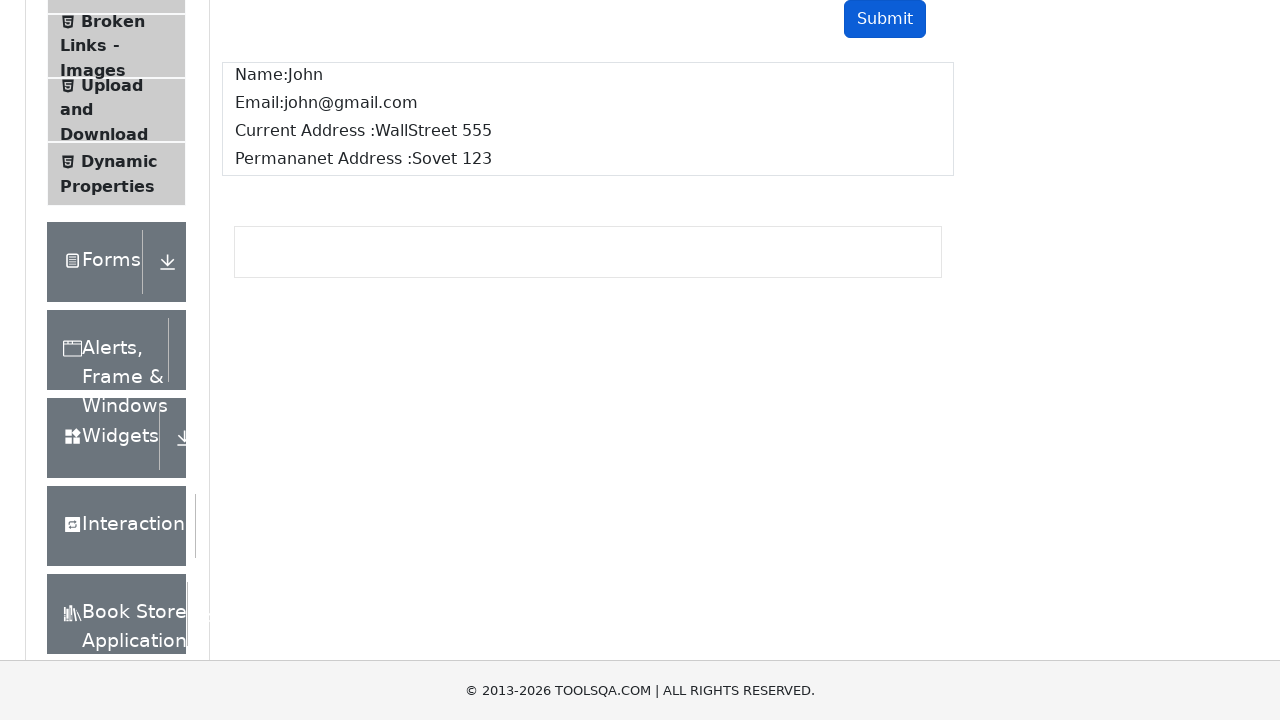